Tests accepting a JavaScript alert and verifies the success message appears

Starting URL: https://the-internet.herokuapp.com/javascript_alerts

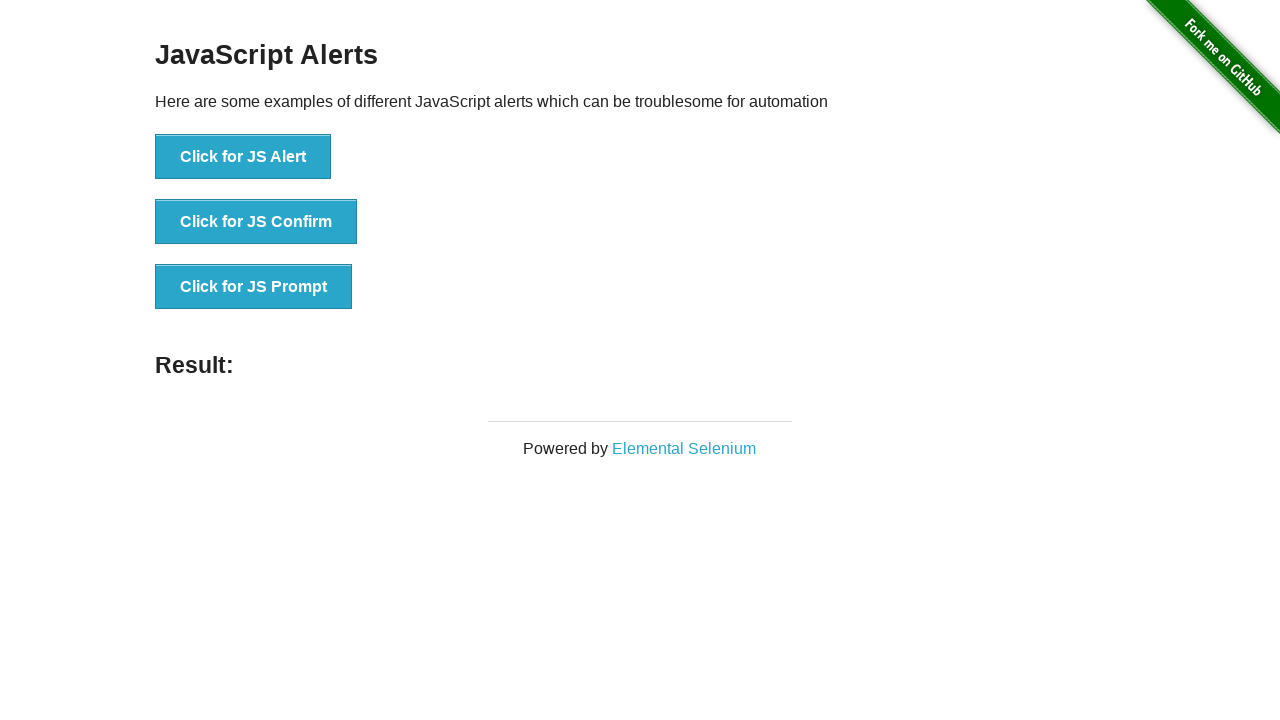

Clicked 'Click for JS Alert' button to trigger JavaScript alert at (243, 157) on text='Click for JS Alert'
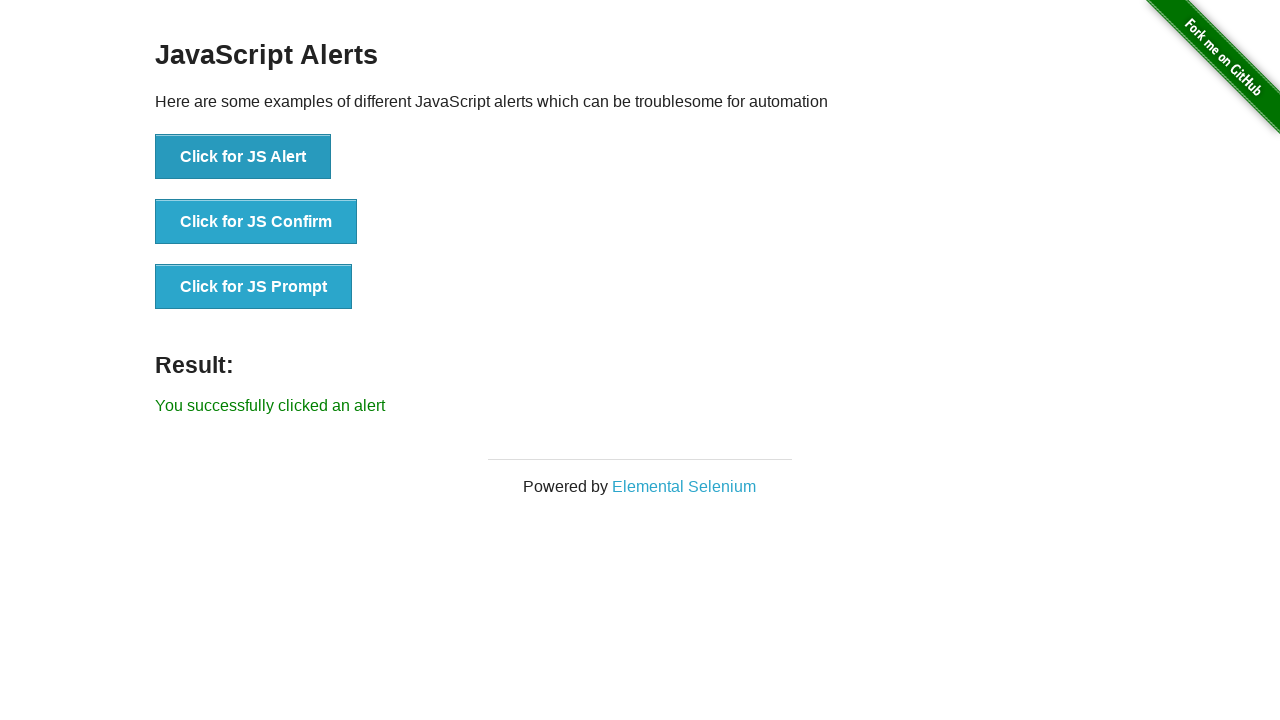

Set up dialog handler to accept alerts
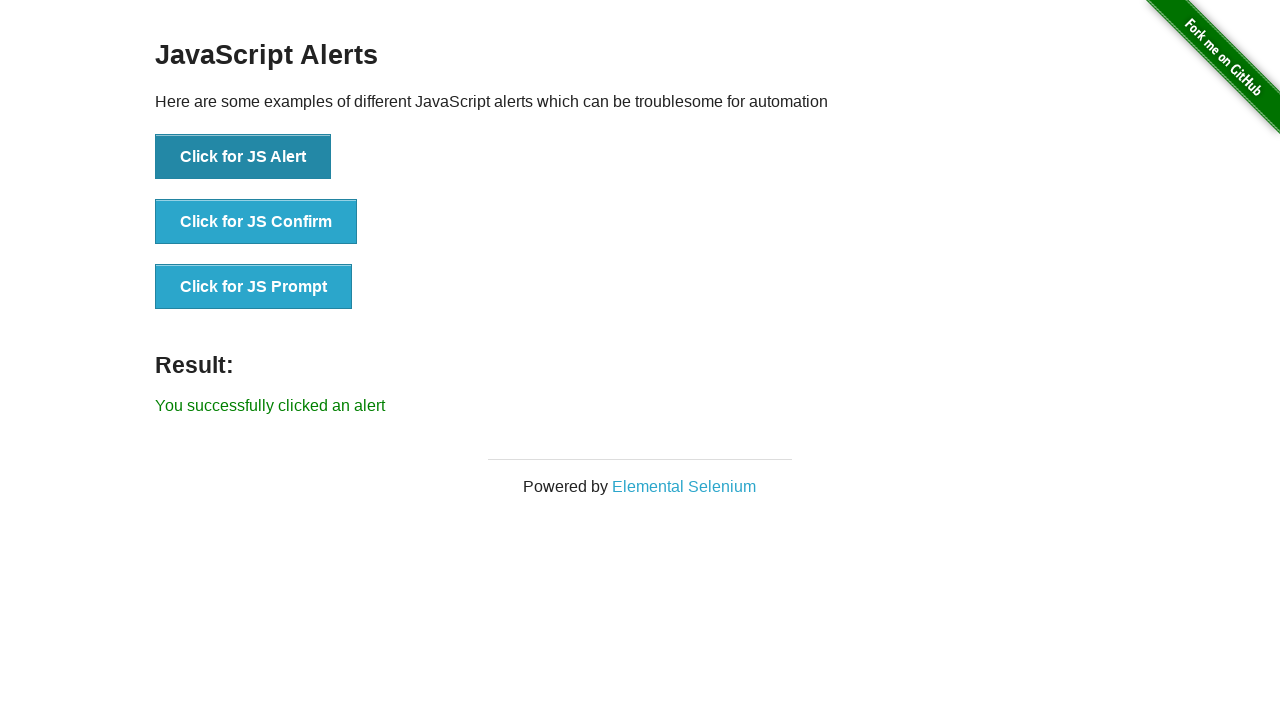

Clicked 'Click for JS Alert' button again to trigger alert at (243, 157) on text='Click for JS Alert'
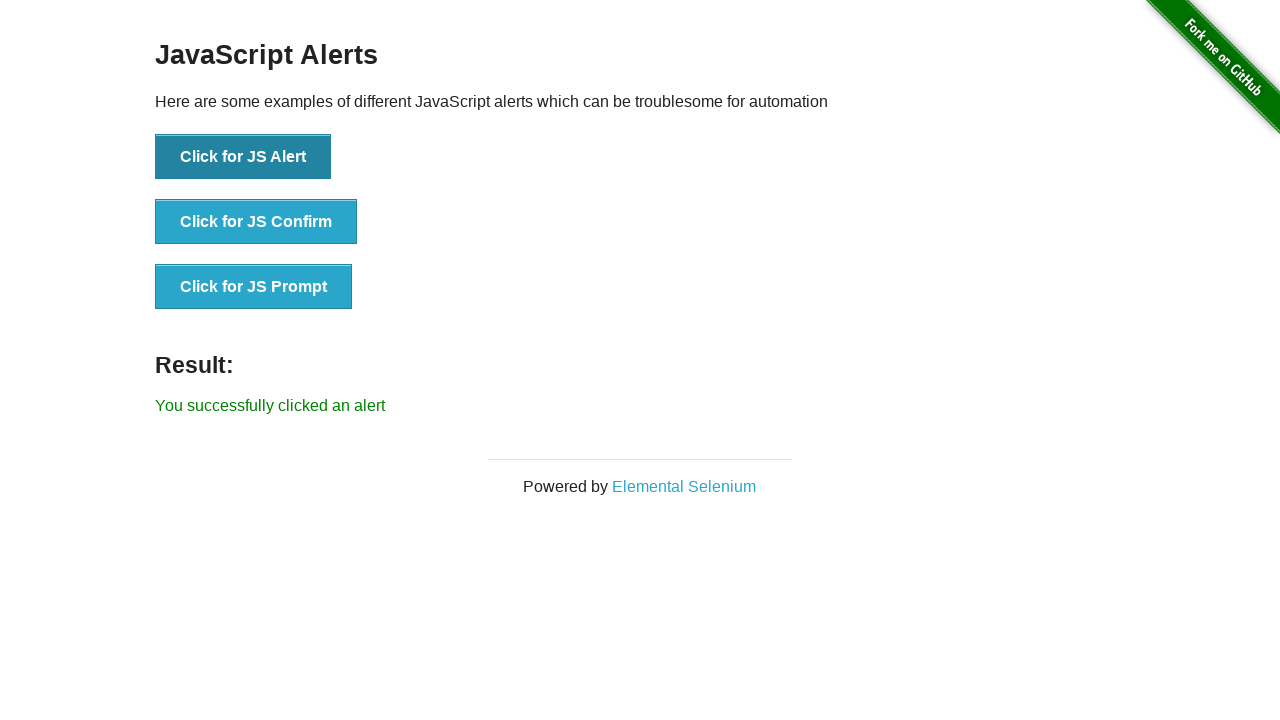

Located success message element
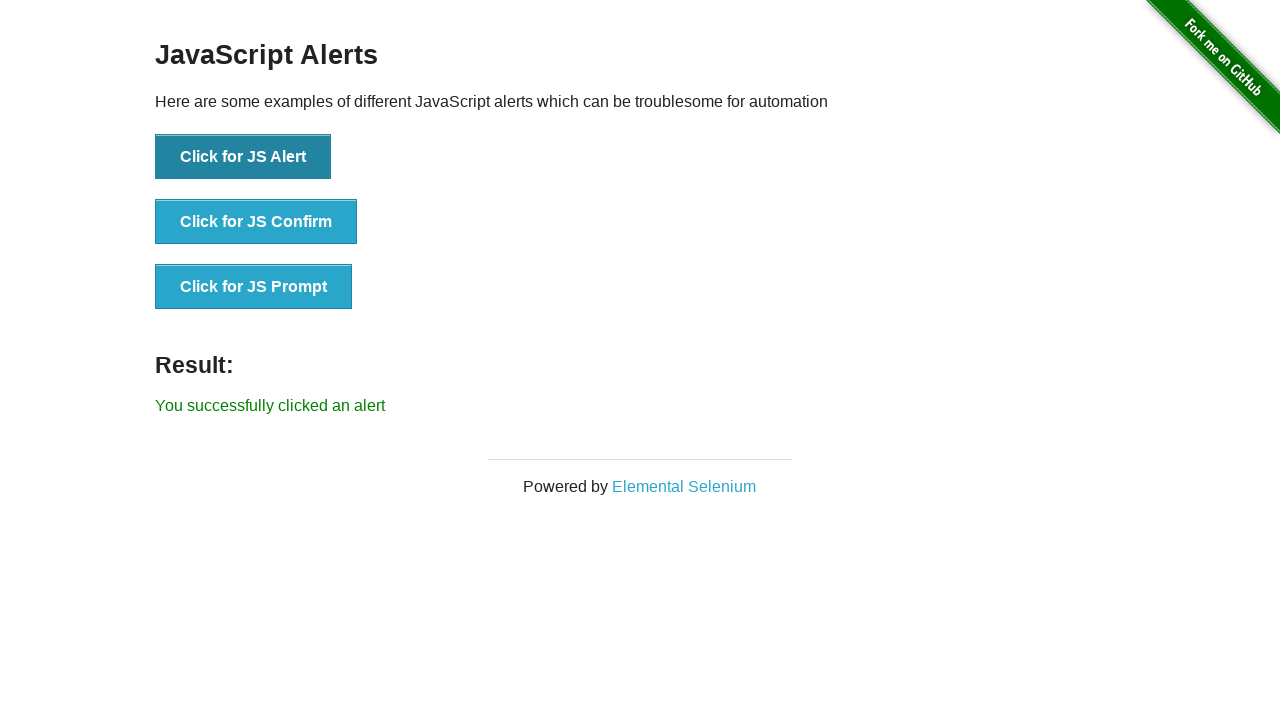

Verified success message 'You successfully clicked an alert' is visible
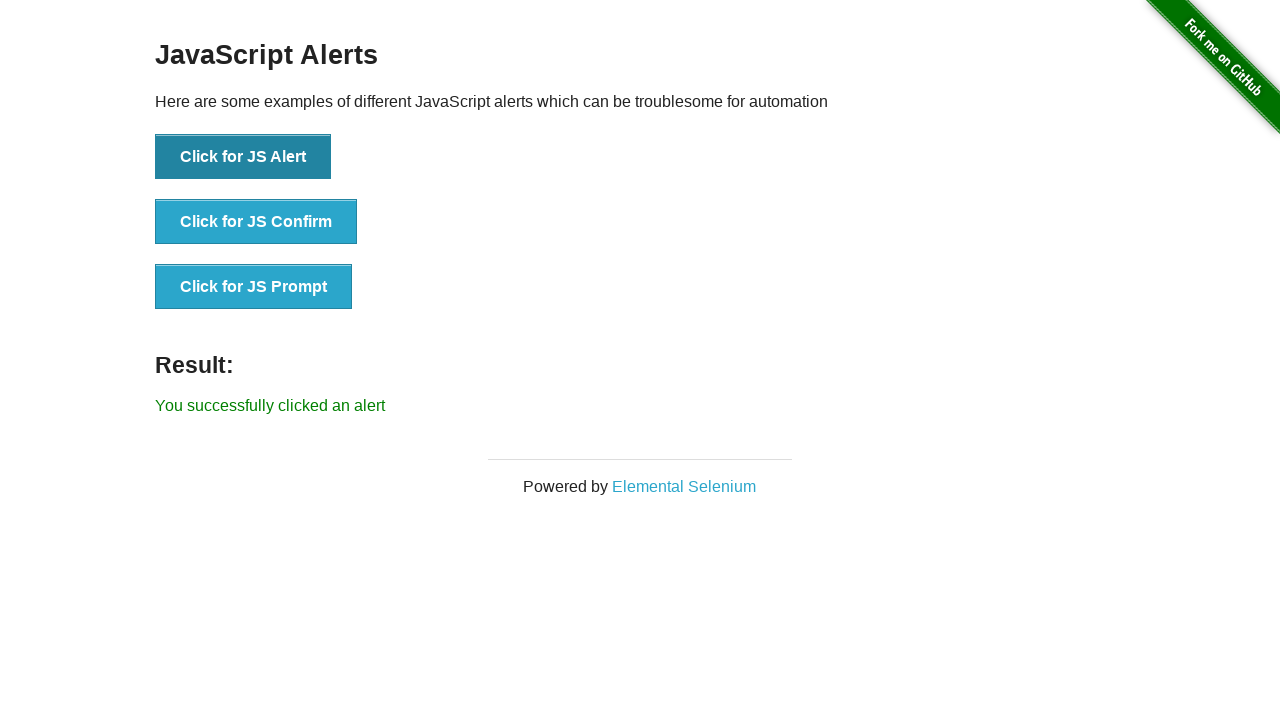

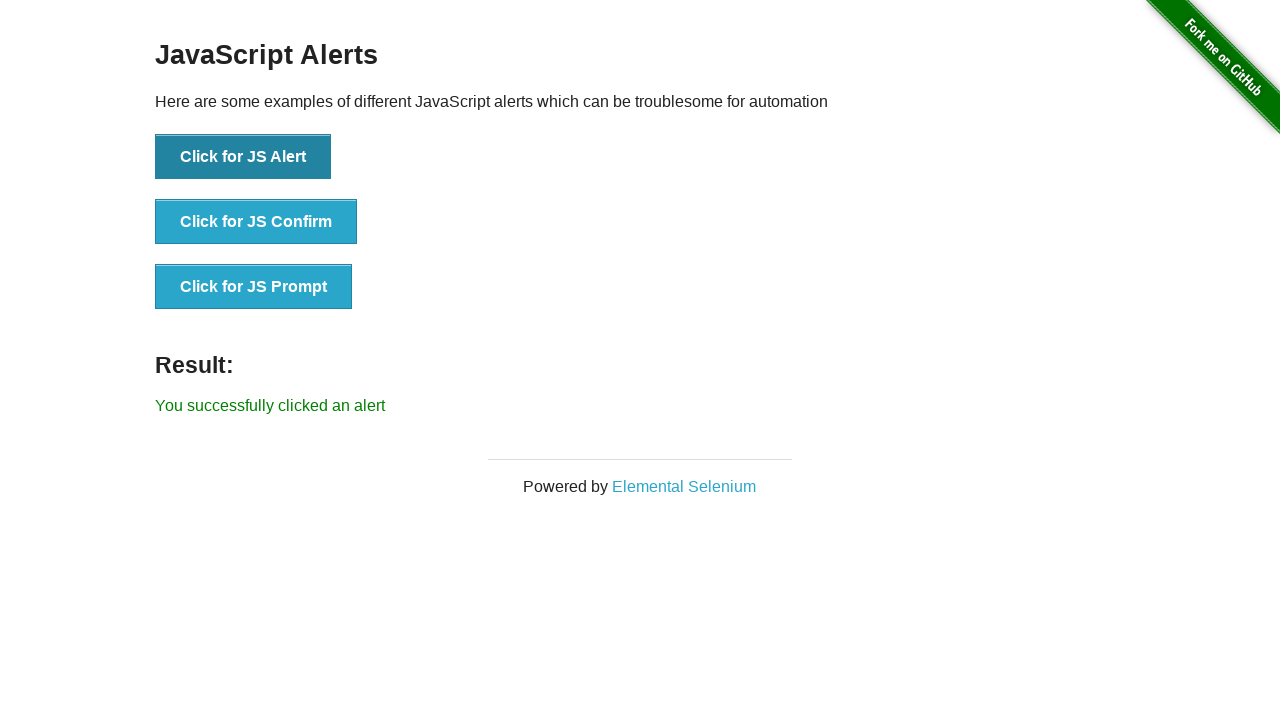